Navigates to a test blog page and highlights a textarea element by changing its background color to yellow using JavaScript execution.

Starting URL: https://omayo.blogspot.com/

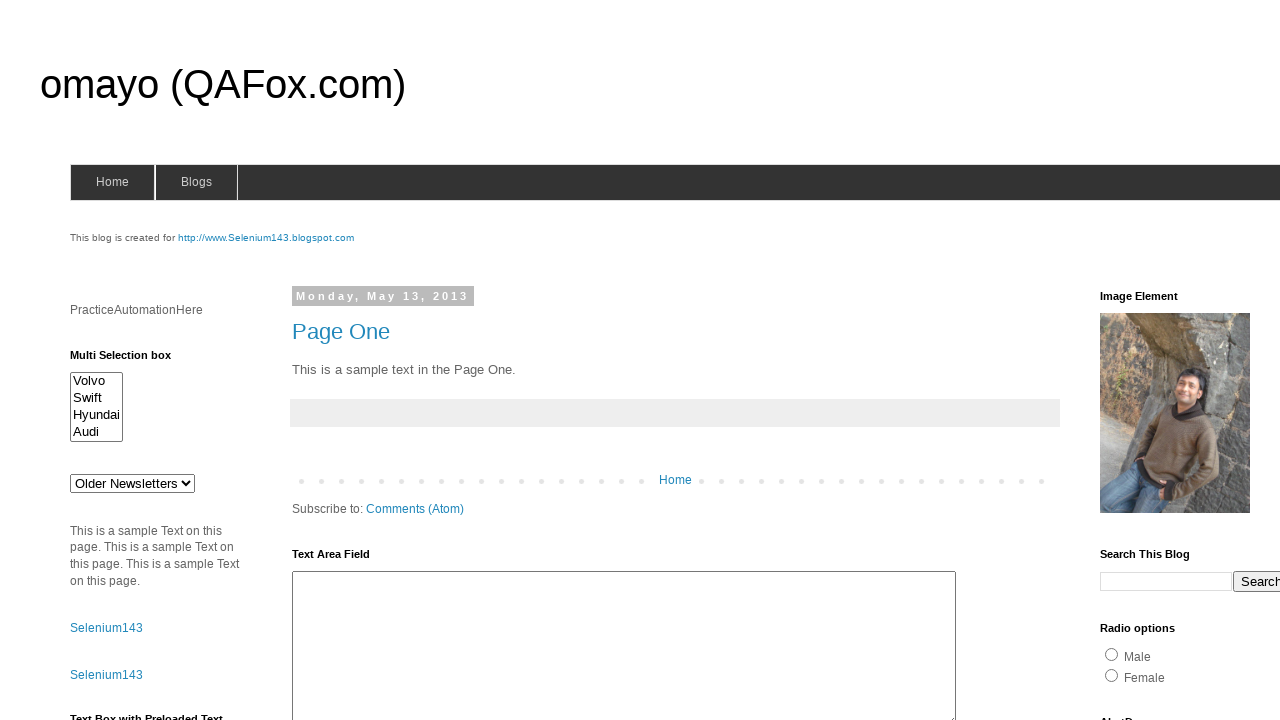

Waited for textarea#ta1 element to be present
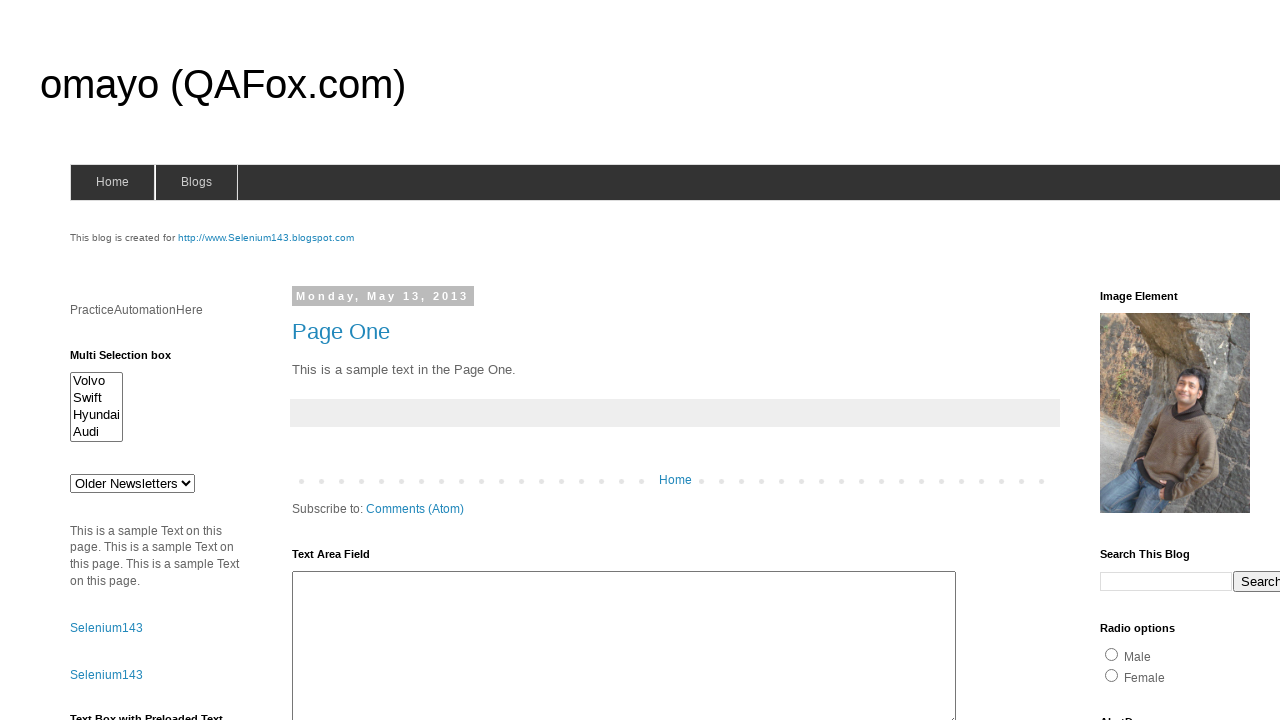

Changed textarea background color to yellow using JavaScript
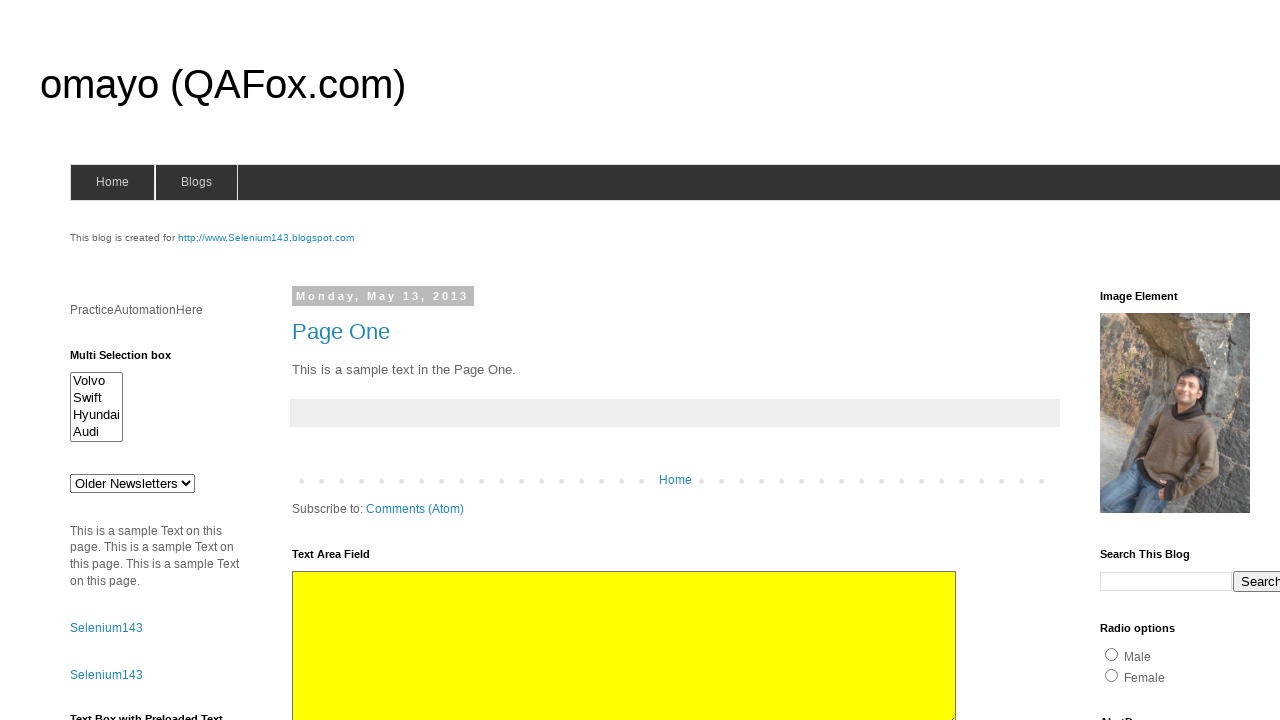

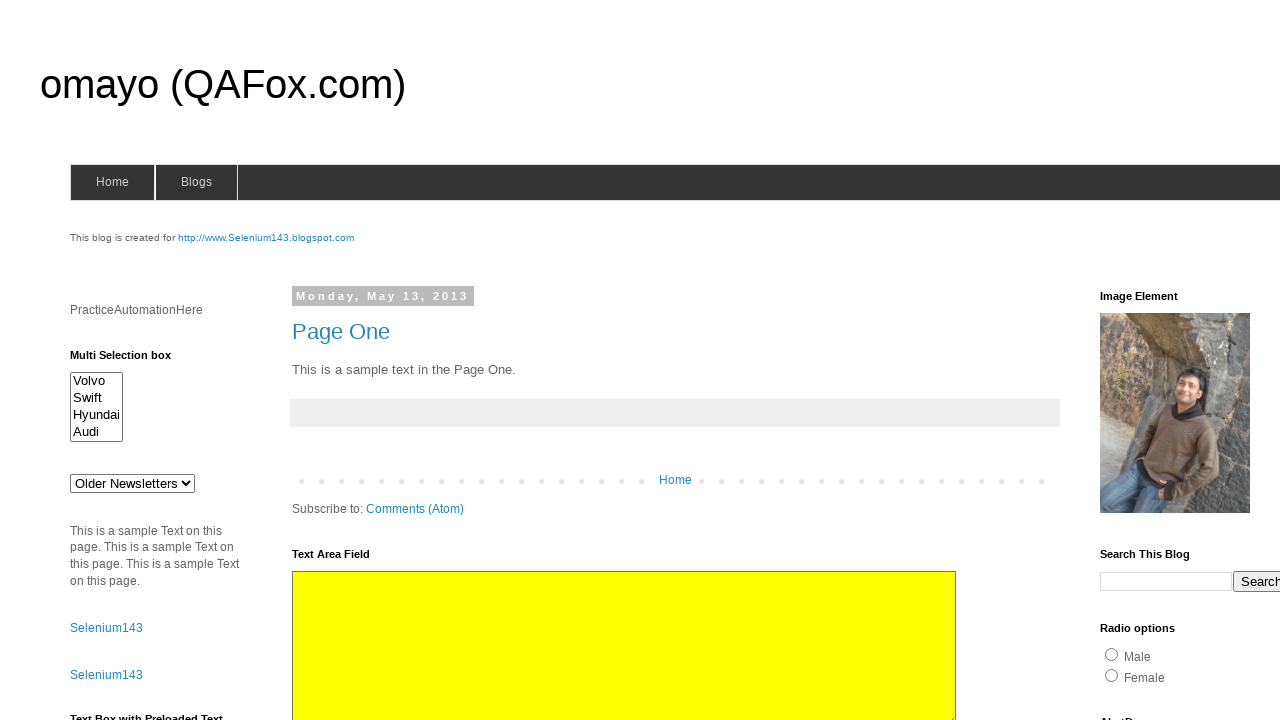